Tests setting a date in the calendar input field using JavaScript execution to directly set the value

Starting URL: https://seleniumpractise.blogspot.com/2016/08/how-to-handle-calendar-in-selenium.html

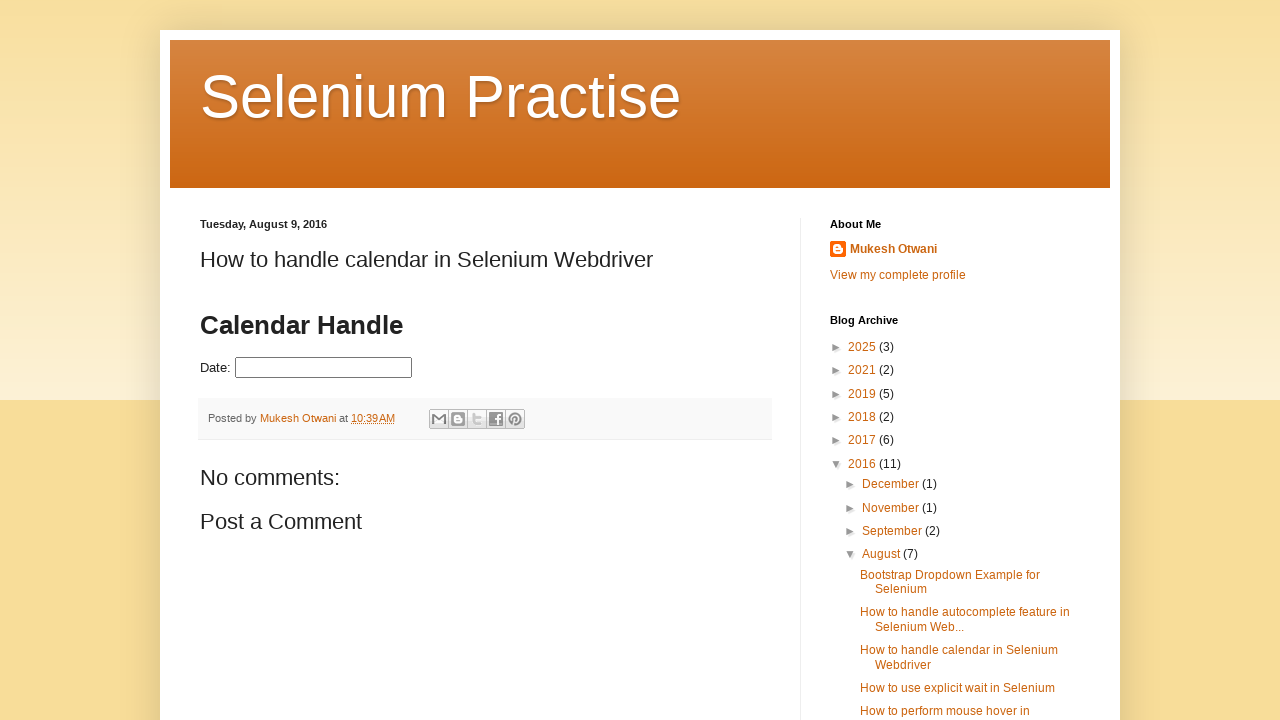

Set calendar date to 25/12/2026 using JavaScript execution
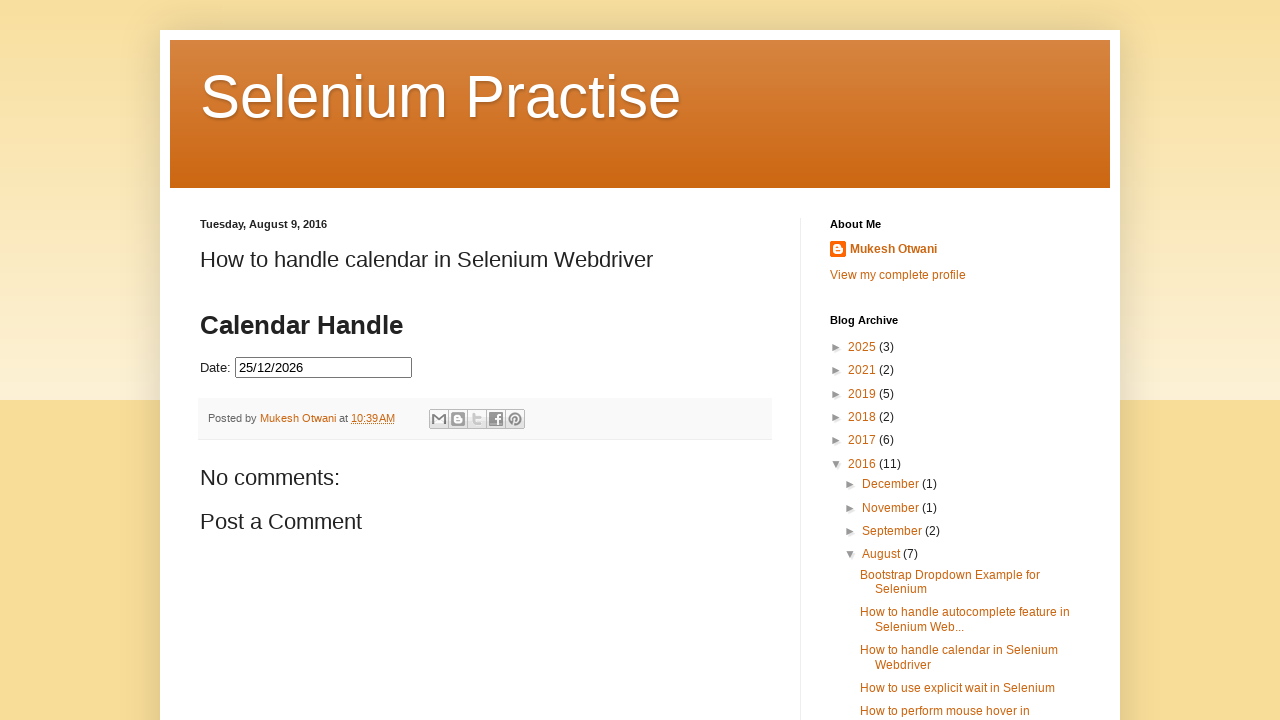

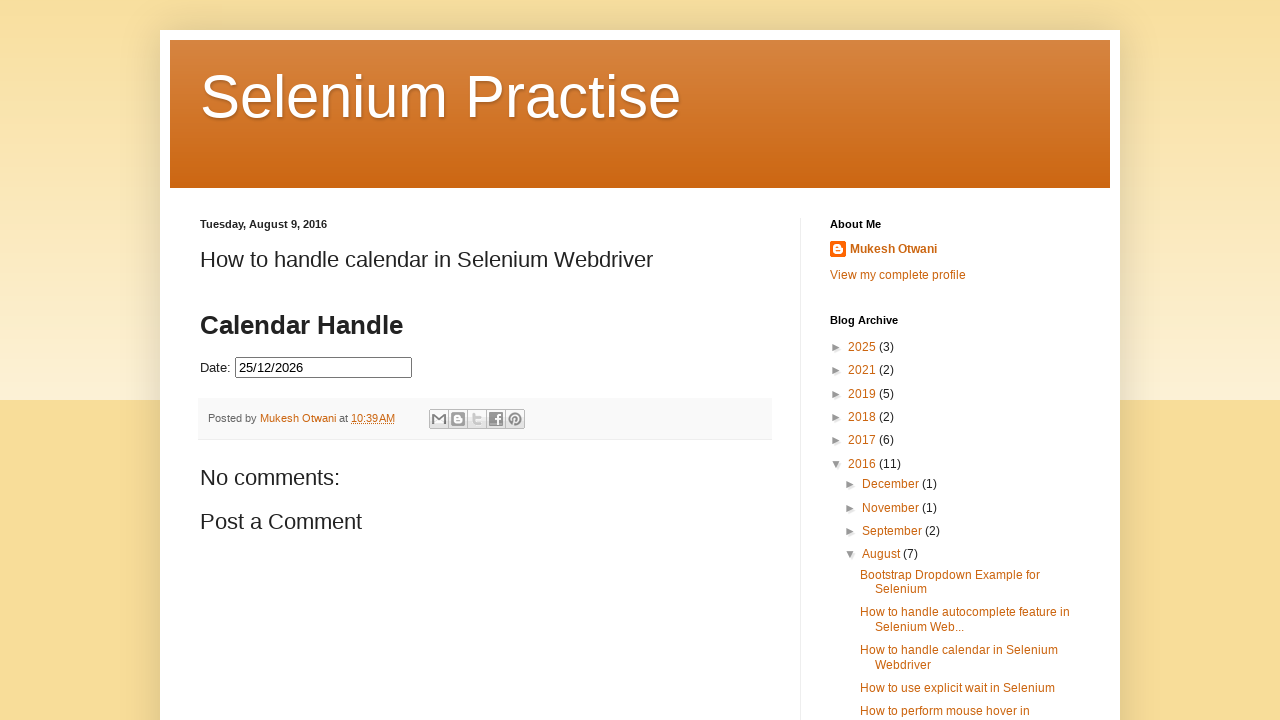